Verifies that the search bar icon is visible on the investor.bg homepage

Starting URL: https://www.investor.bg/

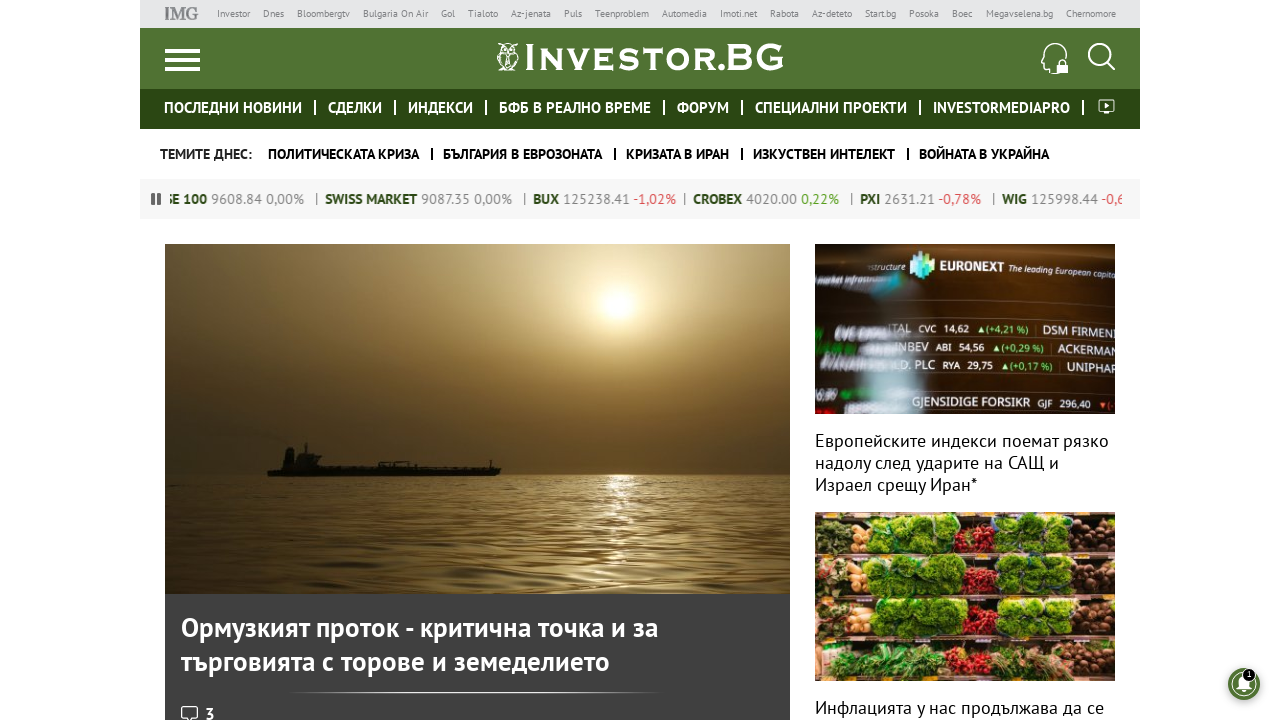

Navigated to investor.bg homepage
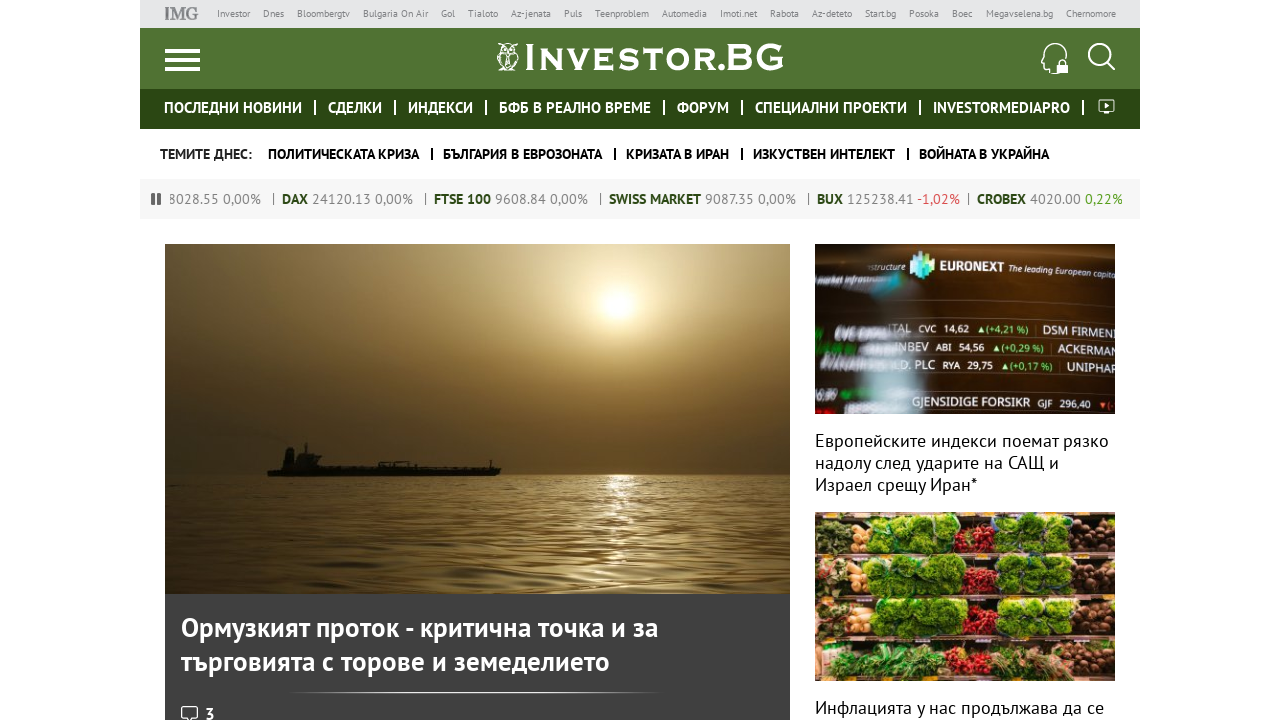

Located search bar icon element
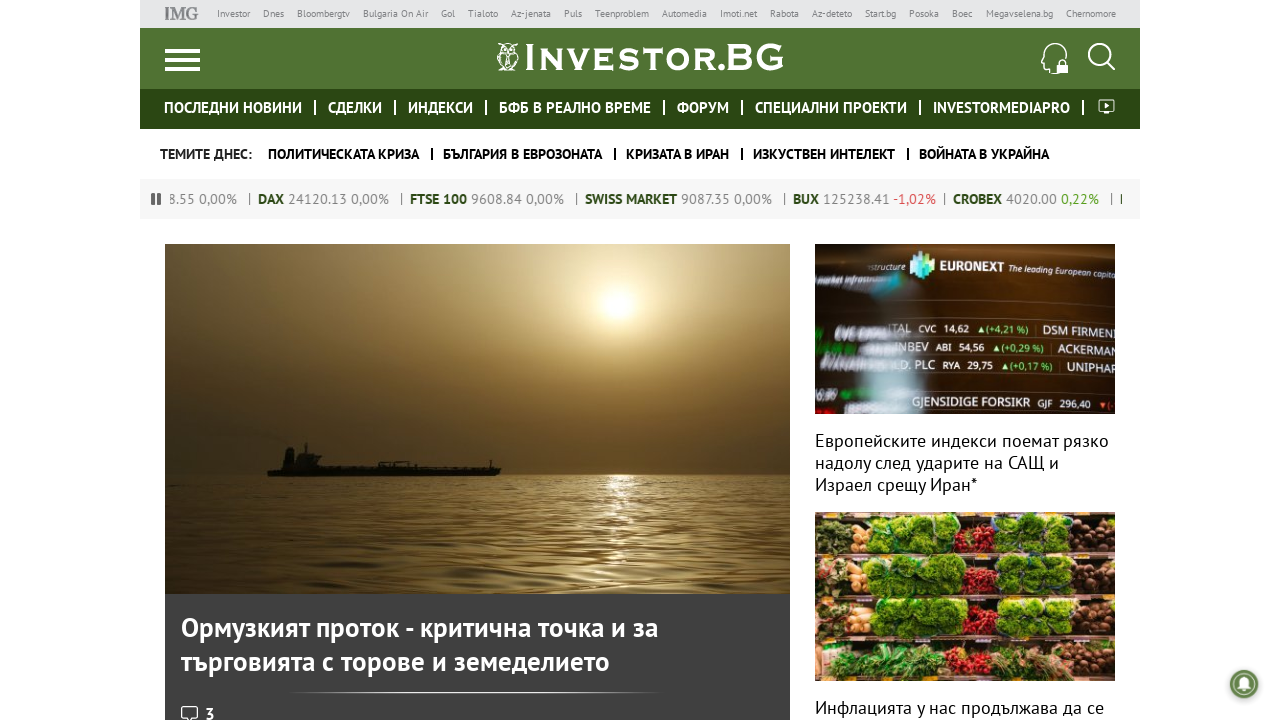

Verified that search bar icon is visible on the homepage
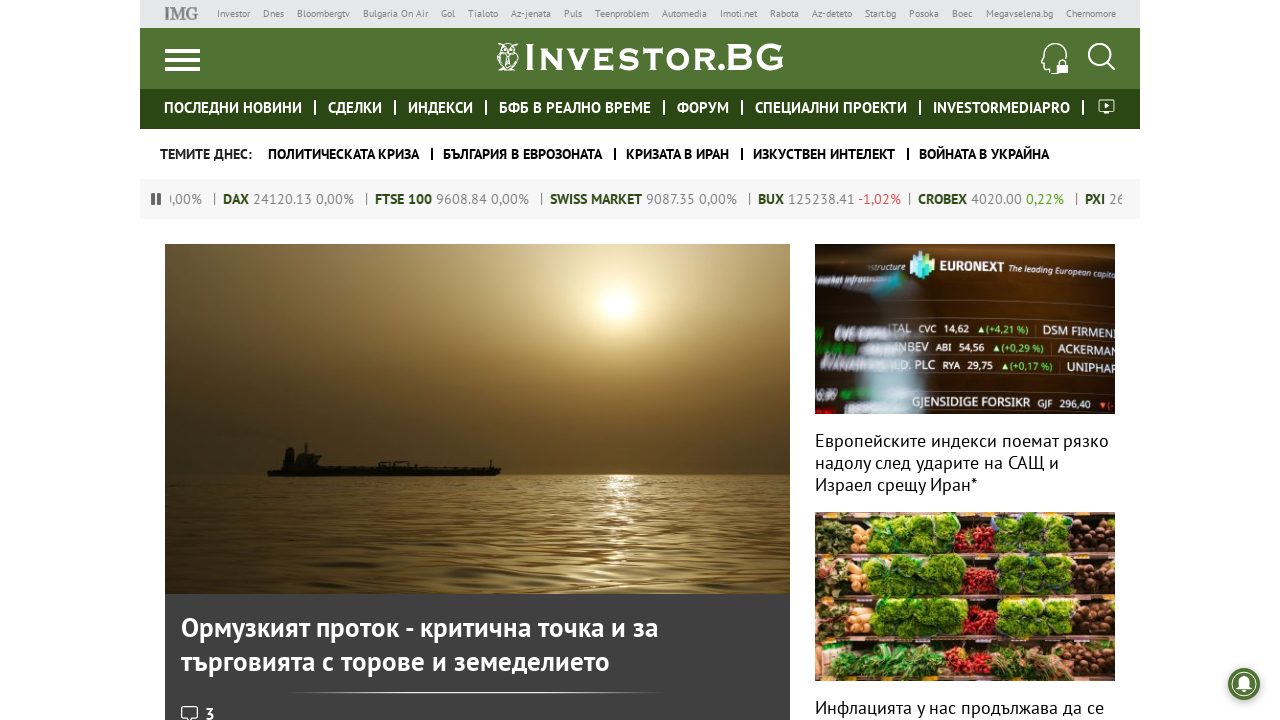

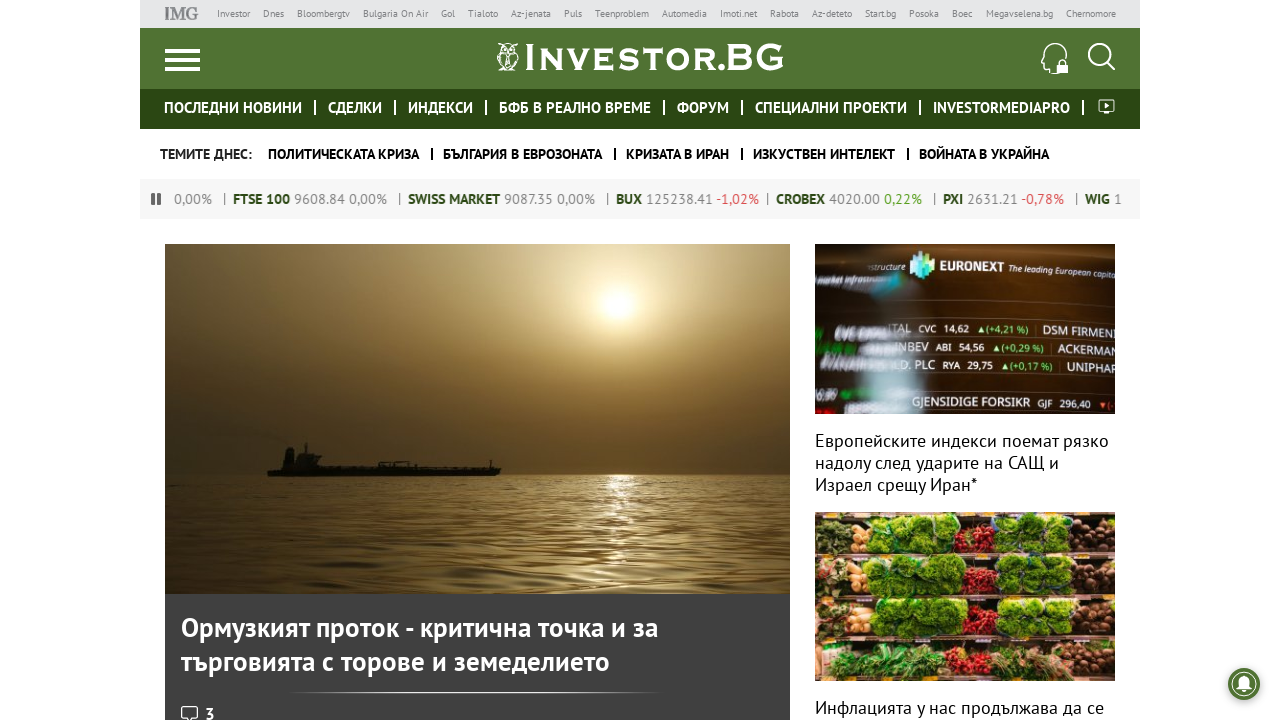